Verifies the login page branding element is present on the page

Starting URL: https://opensource-demo.orangehrmlive.com/web/index.php/auth/login

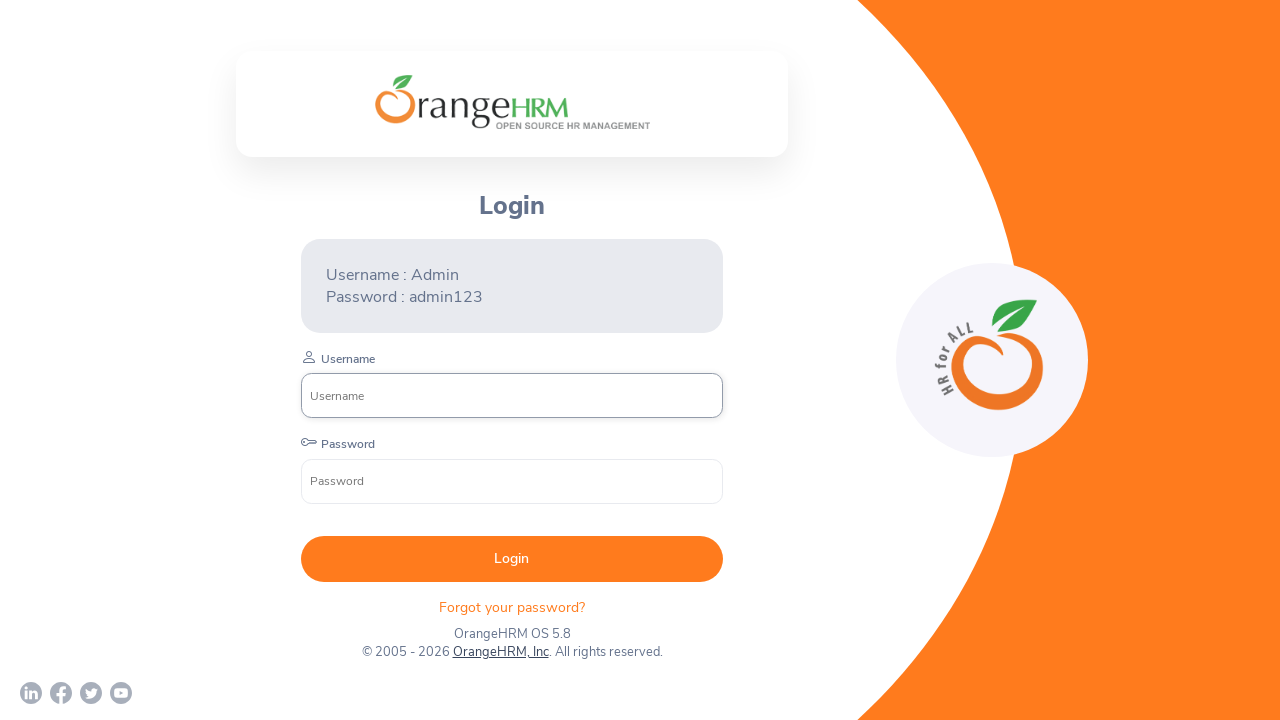

Navigated to OrangeHRM login page
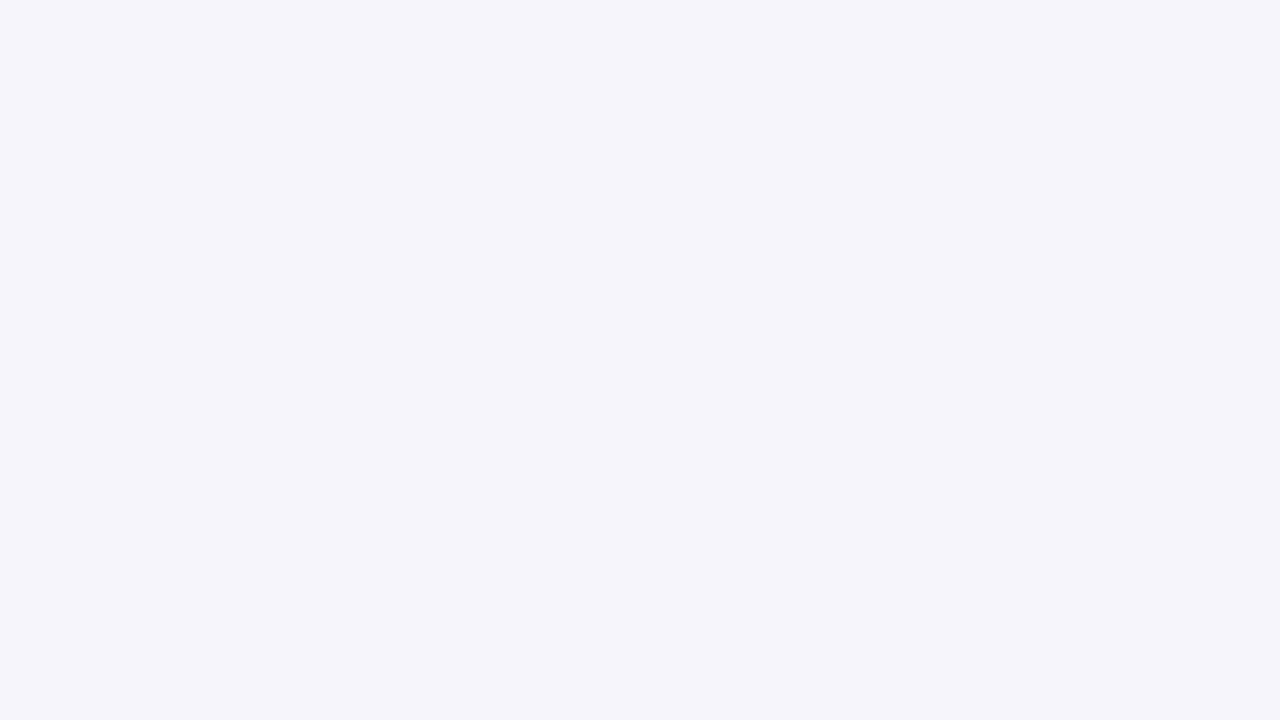

Logo branding element is present on the login page
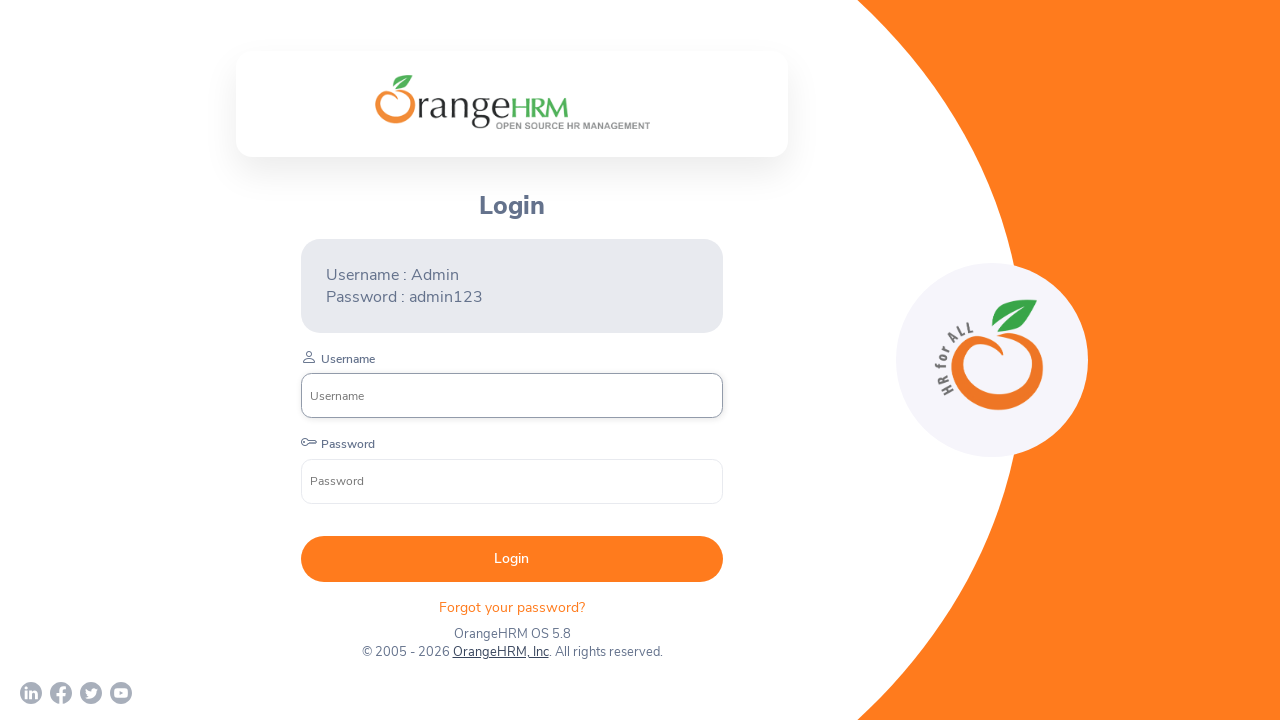

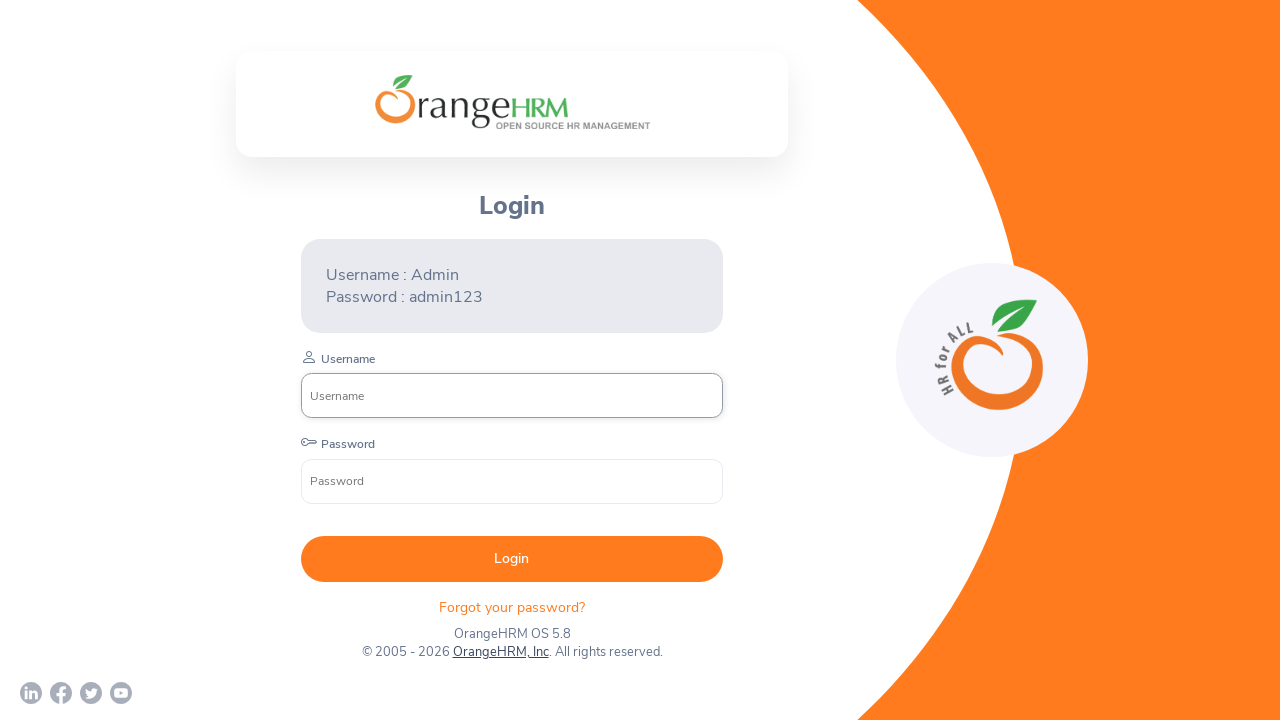